Tests the case search functionality on the Rio de Janeiro Court (TJRJ) website by entering a case number and clicking the search button

Starting URL: http://www.tjrj.jus.br/

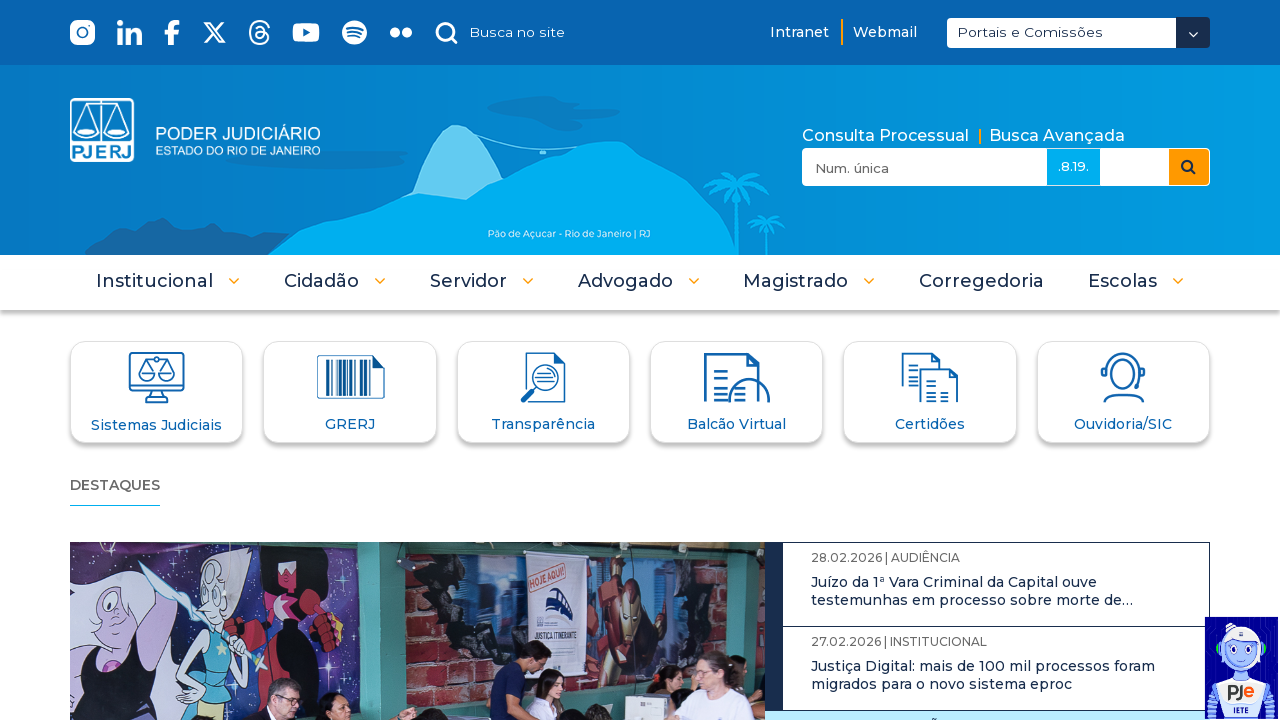

Filled case number field with CNJ format: 0012345-67.2023.8.19.0001 on xpath=//*[@id='parte1ProcCNJ']
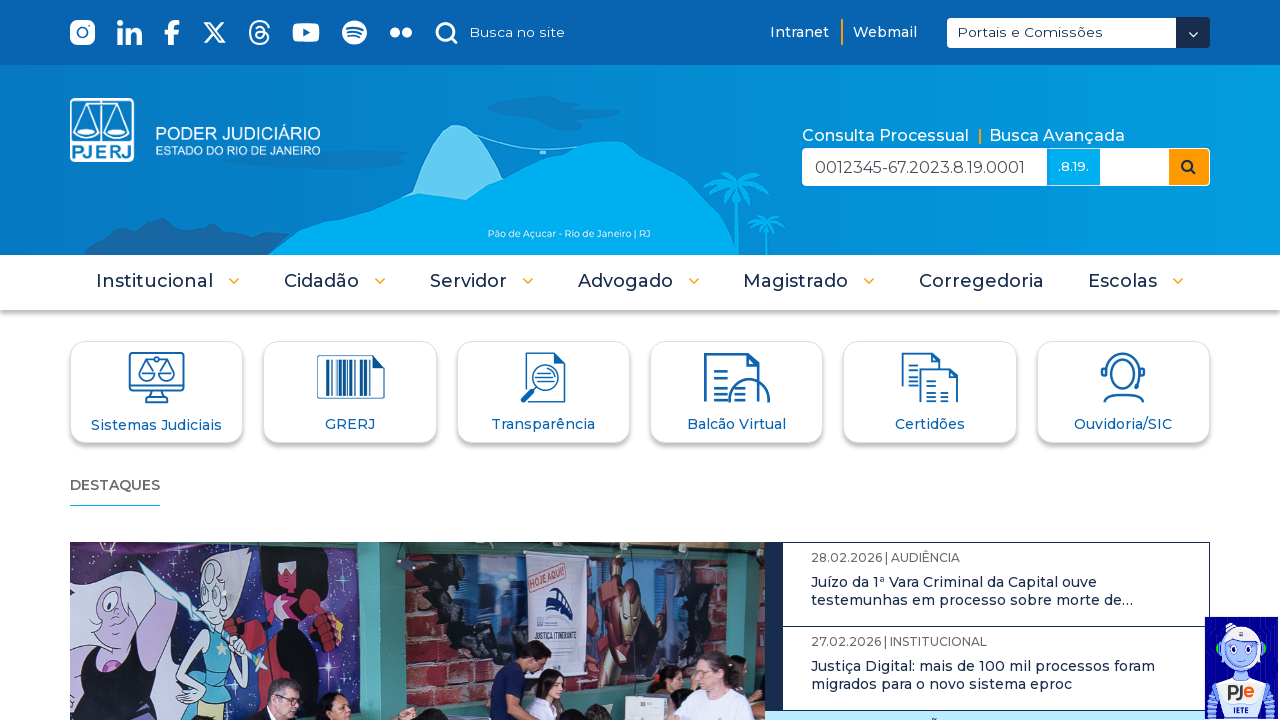

Clicked search button to find case at (1188, 166) on xpath=//*[@id='form:commandButton3']
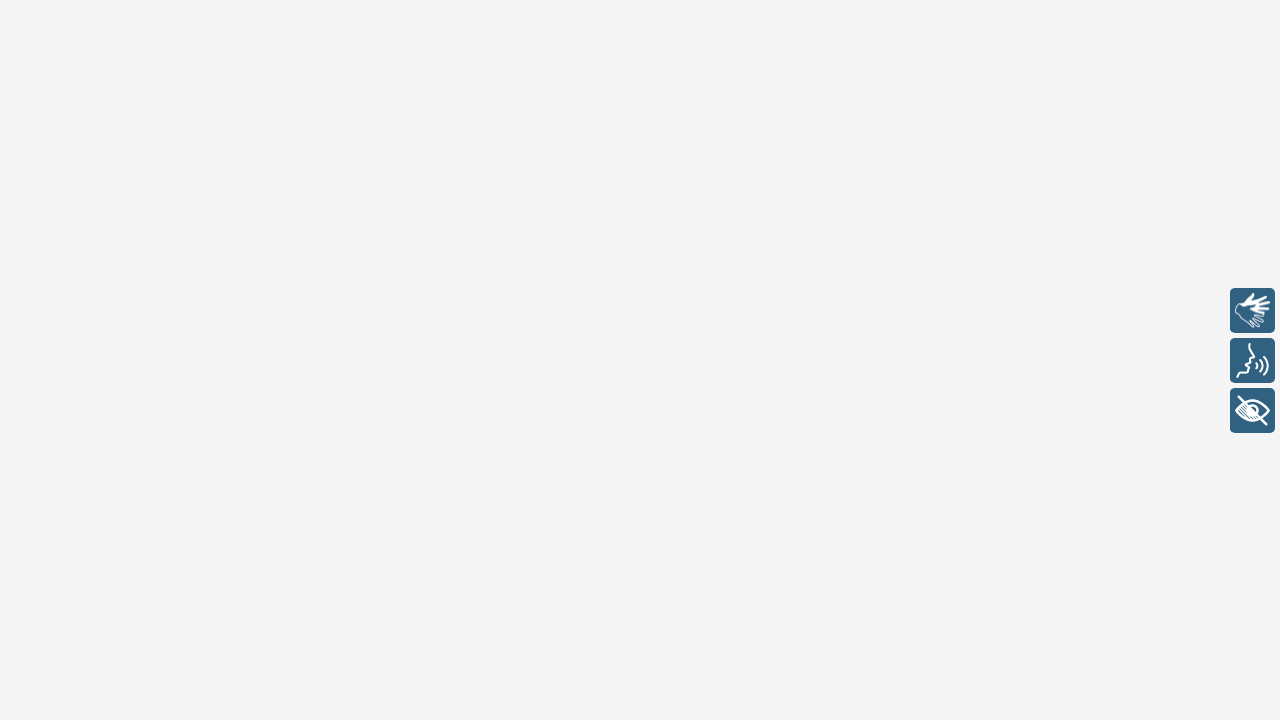

Waited for page to load and network to be idle
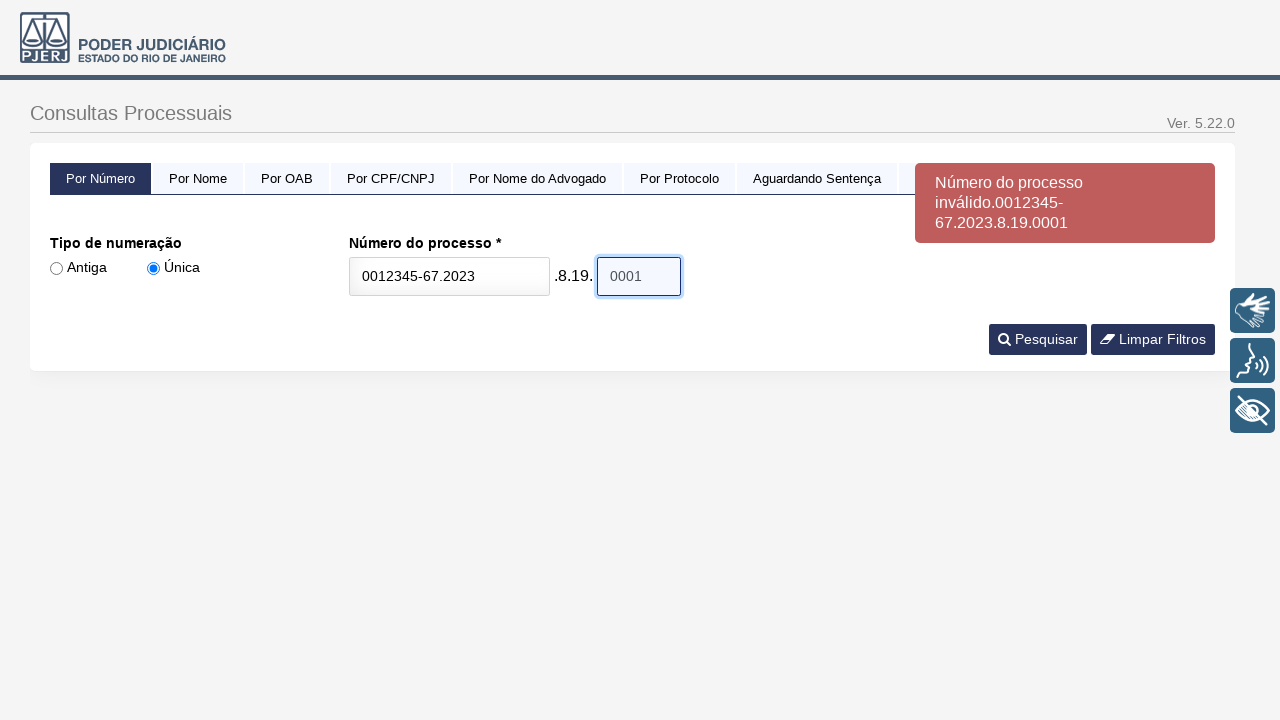

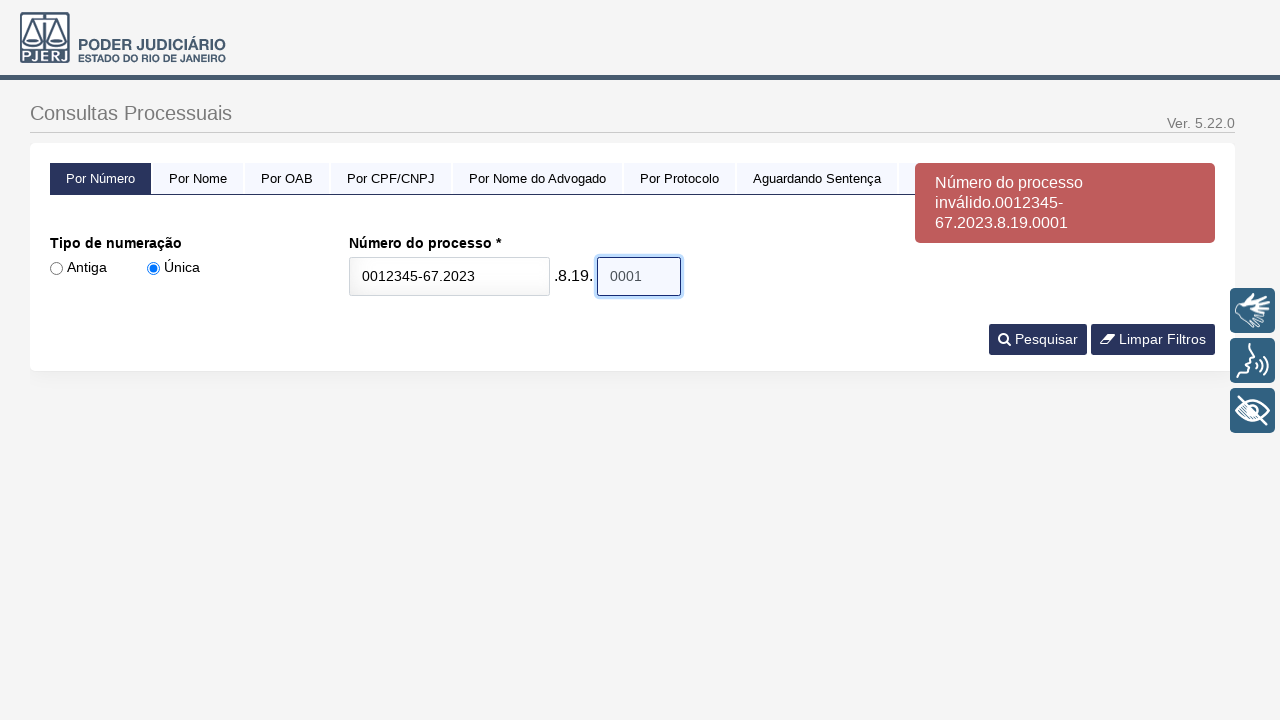